Fills out first and last name fields on Google account signup form and retrieves their placeholder text attributes

Starting URL: https://accounts.google.com/signup/v2/webcreateaccount?service=mail&continue=https%3A%2F%2Fmail.google.com%2Fmail%2Fu%2F0%2F&biz=false&flowName=GlifWebSignIn&flowEntry=SignUp

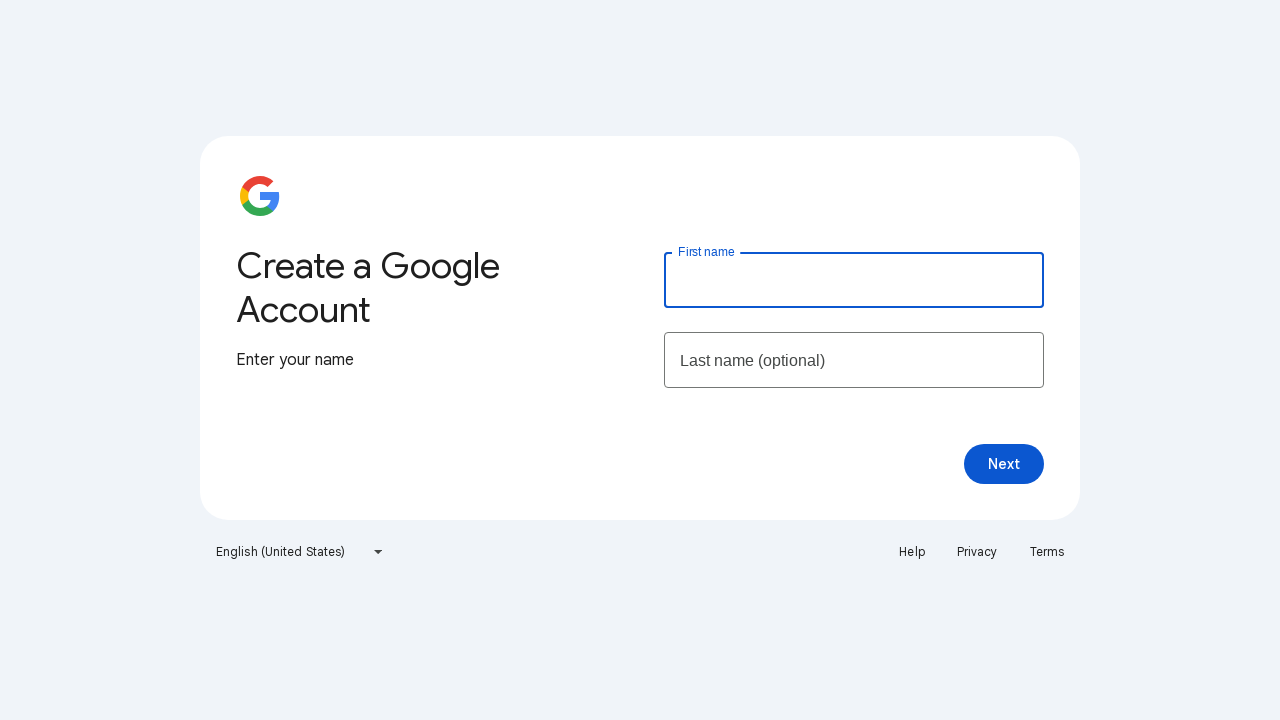

Filled first name field with 'Snehal' on input#firstName
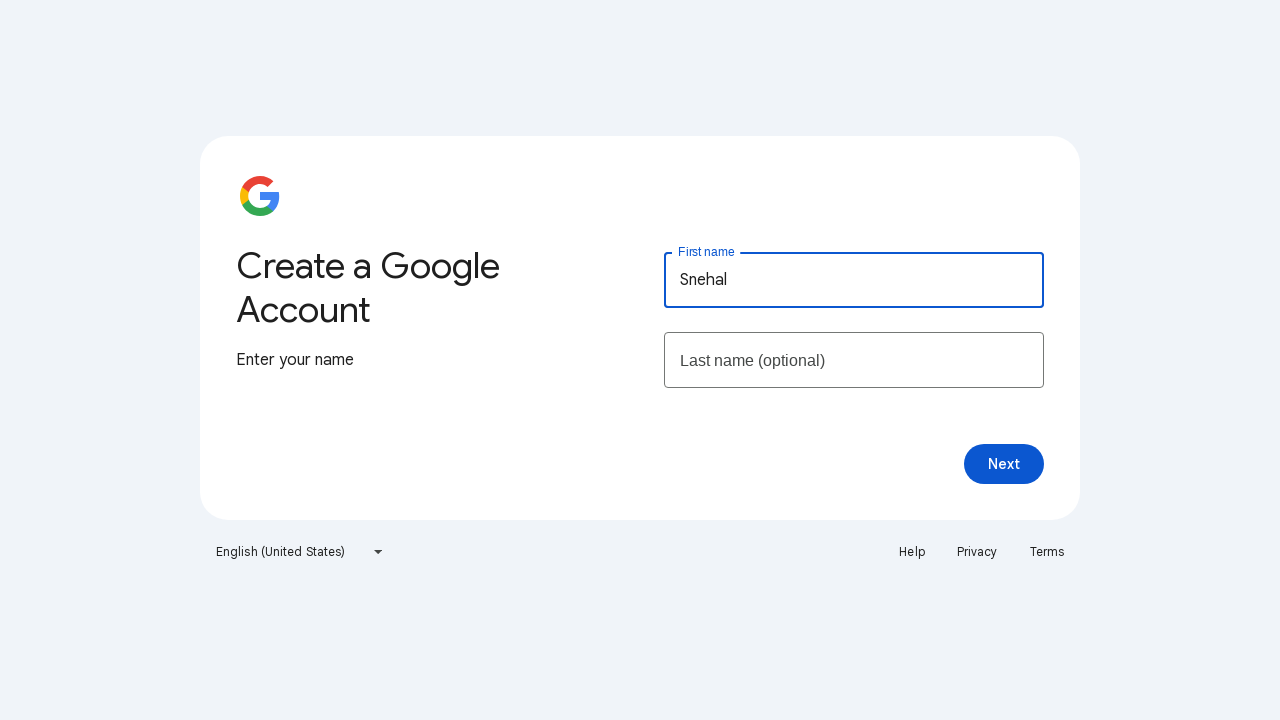

Filled last name field with 'Khobragade' on input#lastName
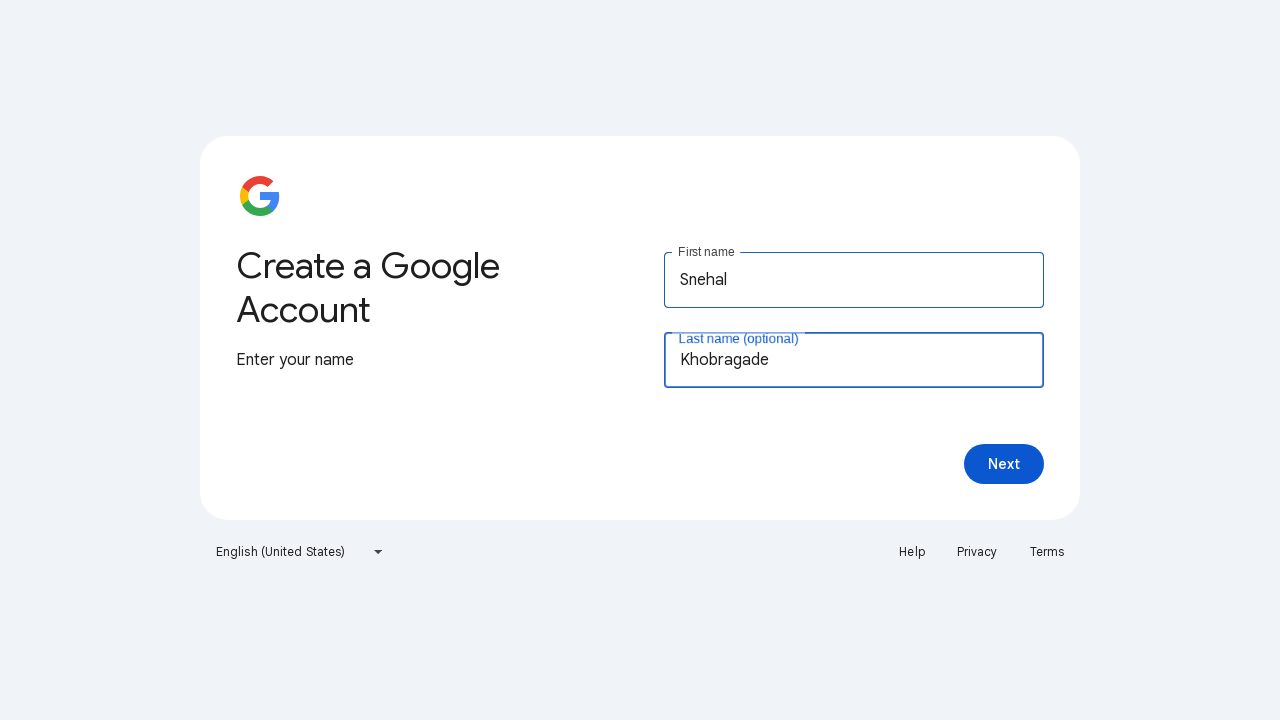

Retrieved aria-label attribute from first name field
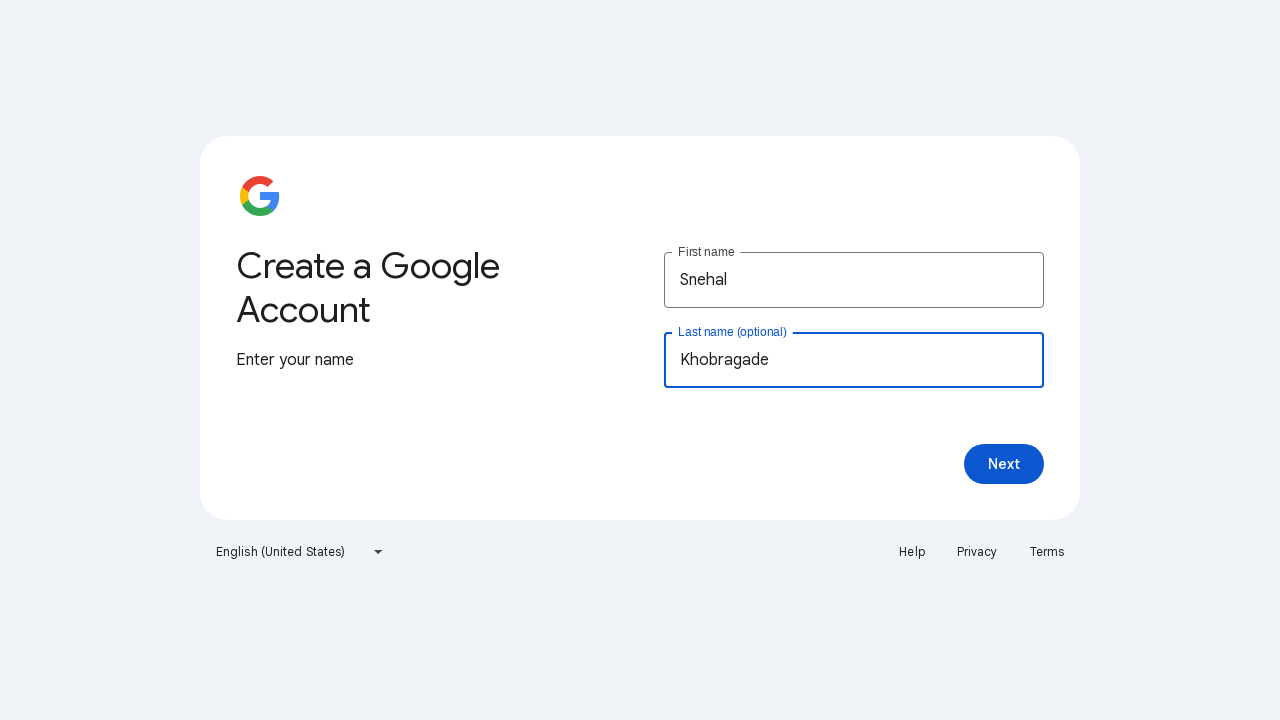

Retrieved aria-label attribute from last name field
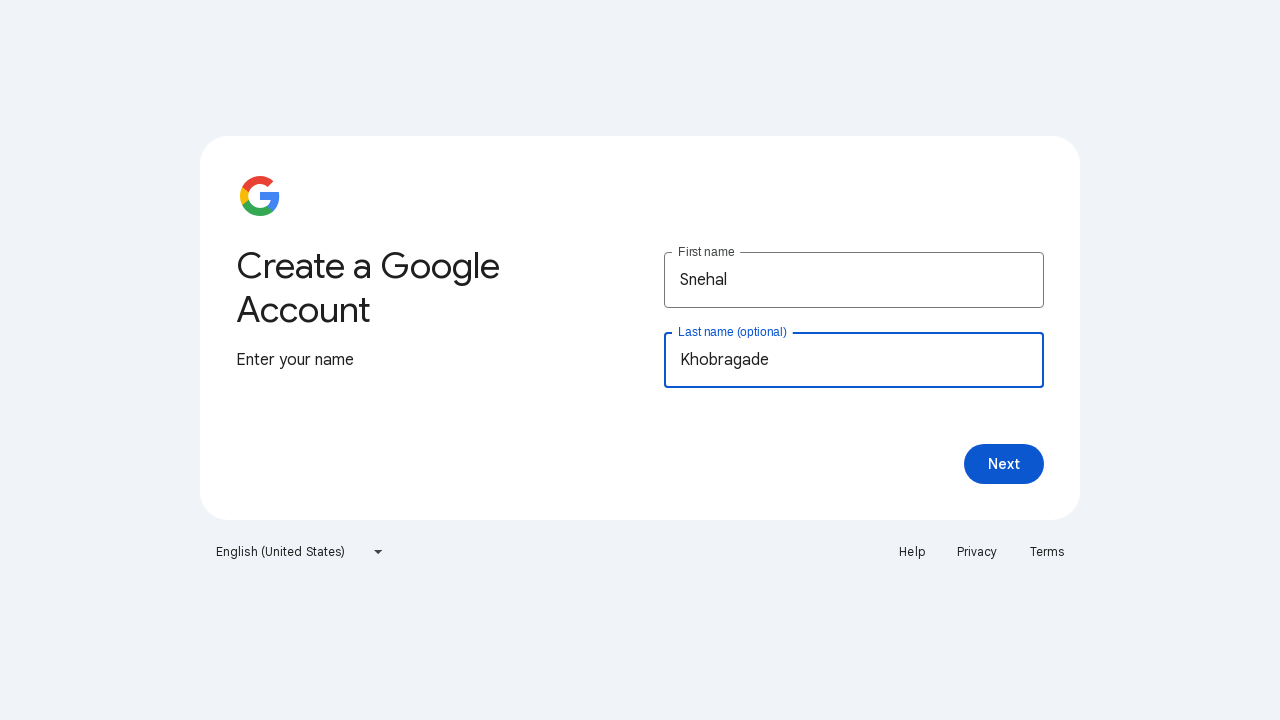

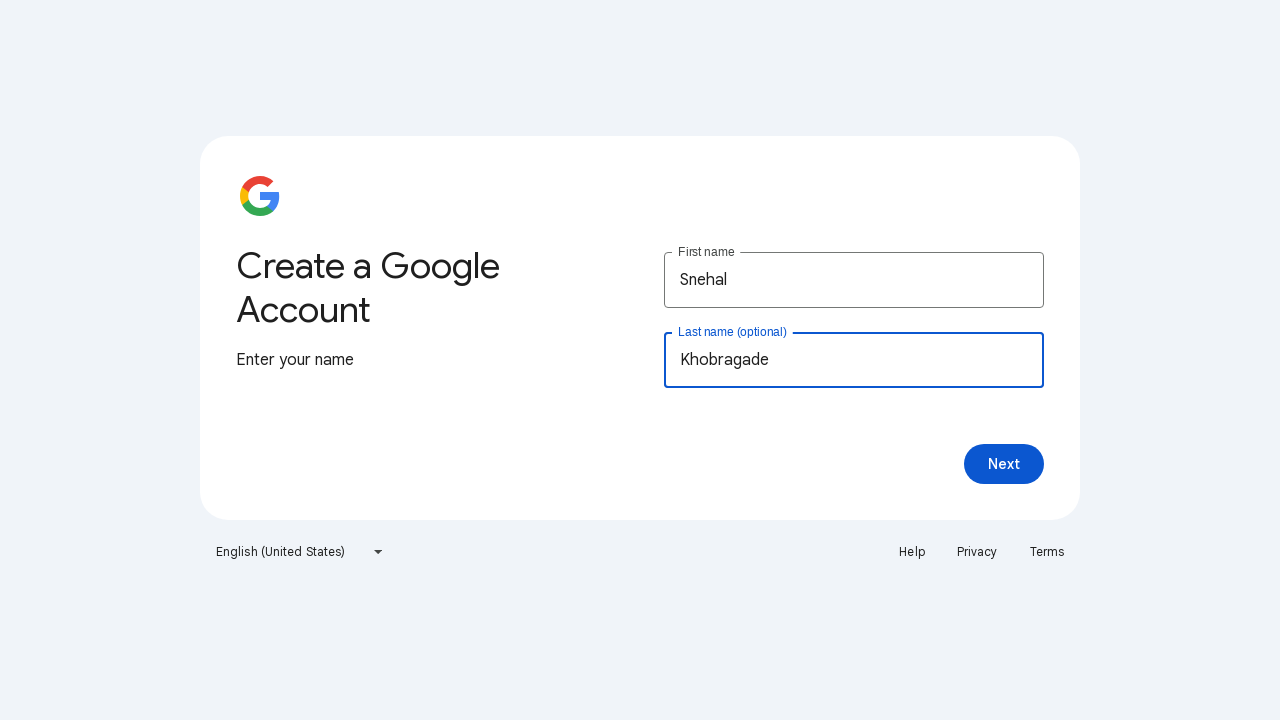